Tests deleting both items from the shopping cart

Starting URL: https://www.demoblaze.com/

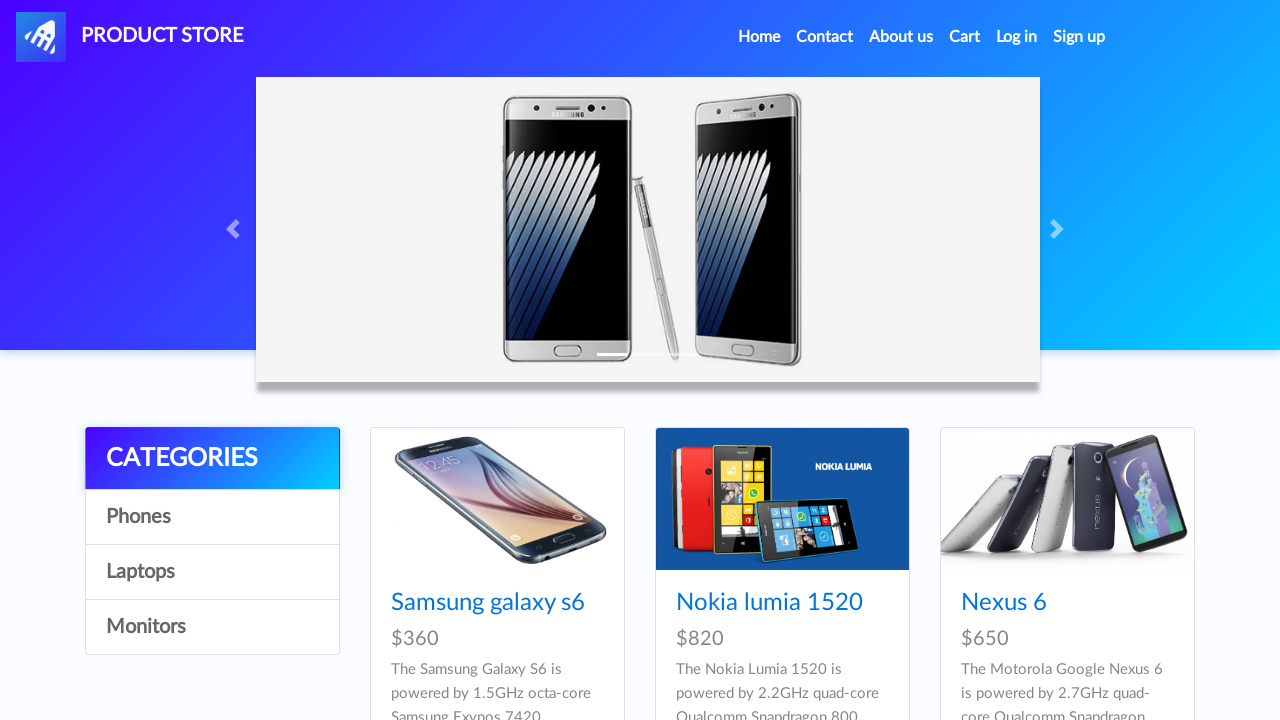

Clicked on Samsung galaxy s6 product at (488, 603) on text=Samsung galaxy s6
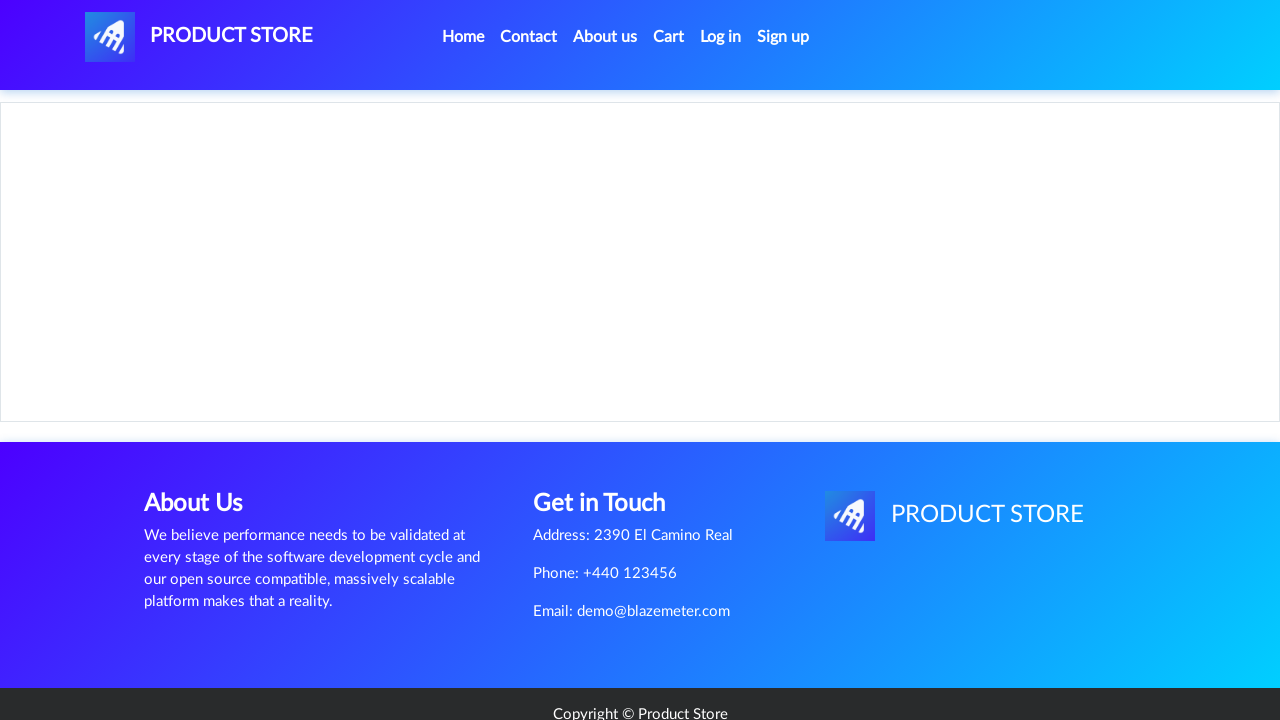

Clicked Add to cart button for Samsung galaxy s6 at (610, 440) on text=Add to cart
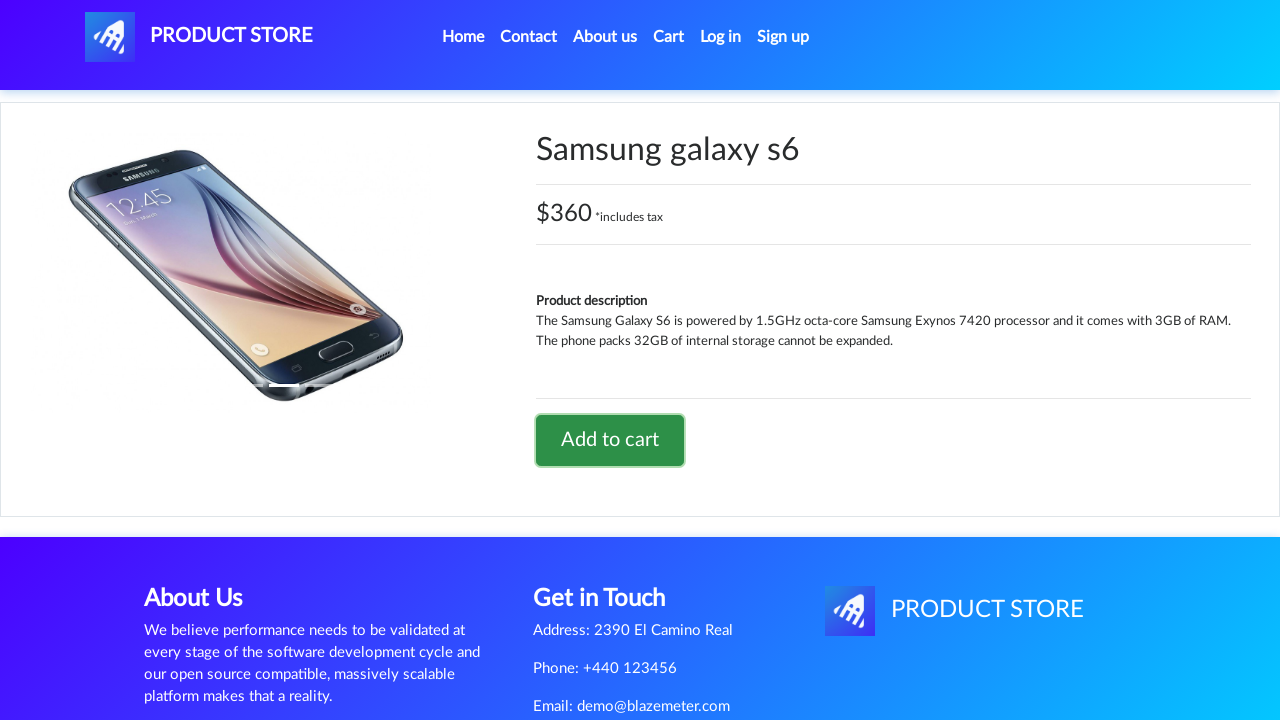

Accepted confirmation dialog for adding Samsung galaxy s6 to cart
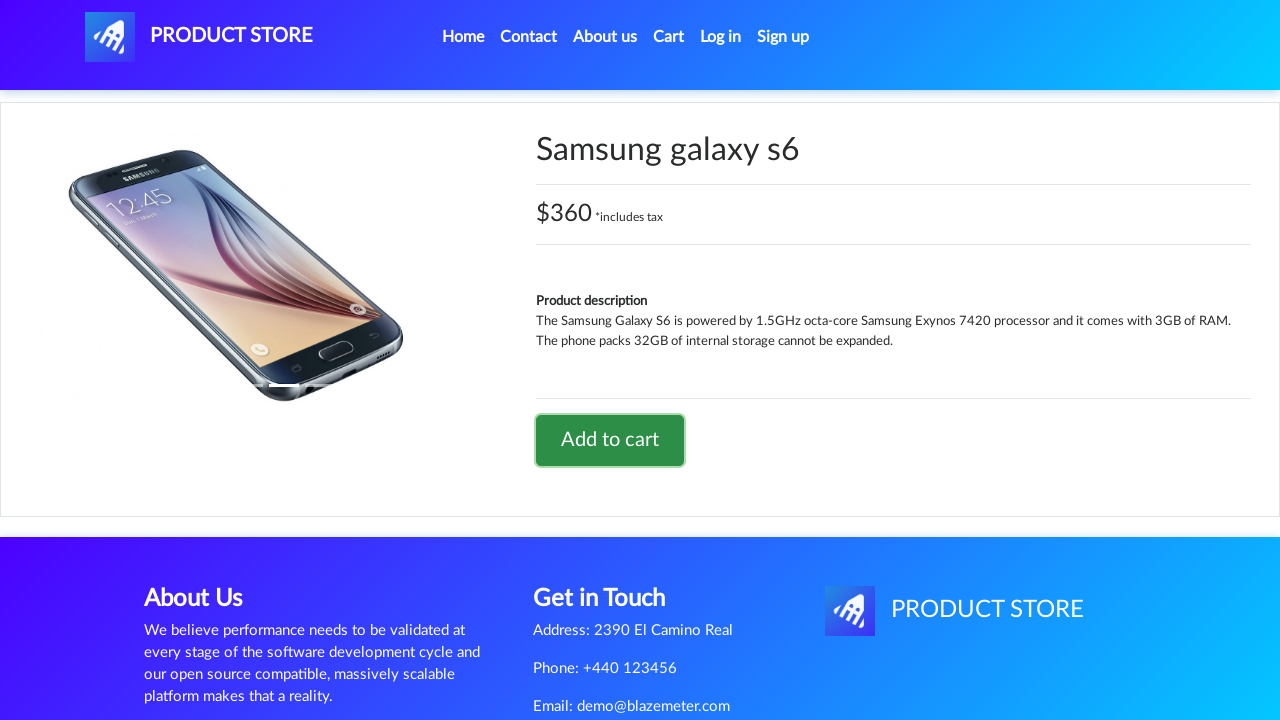

Navigated back to home page at (199, 37) on a[href='index.html']
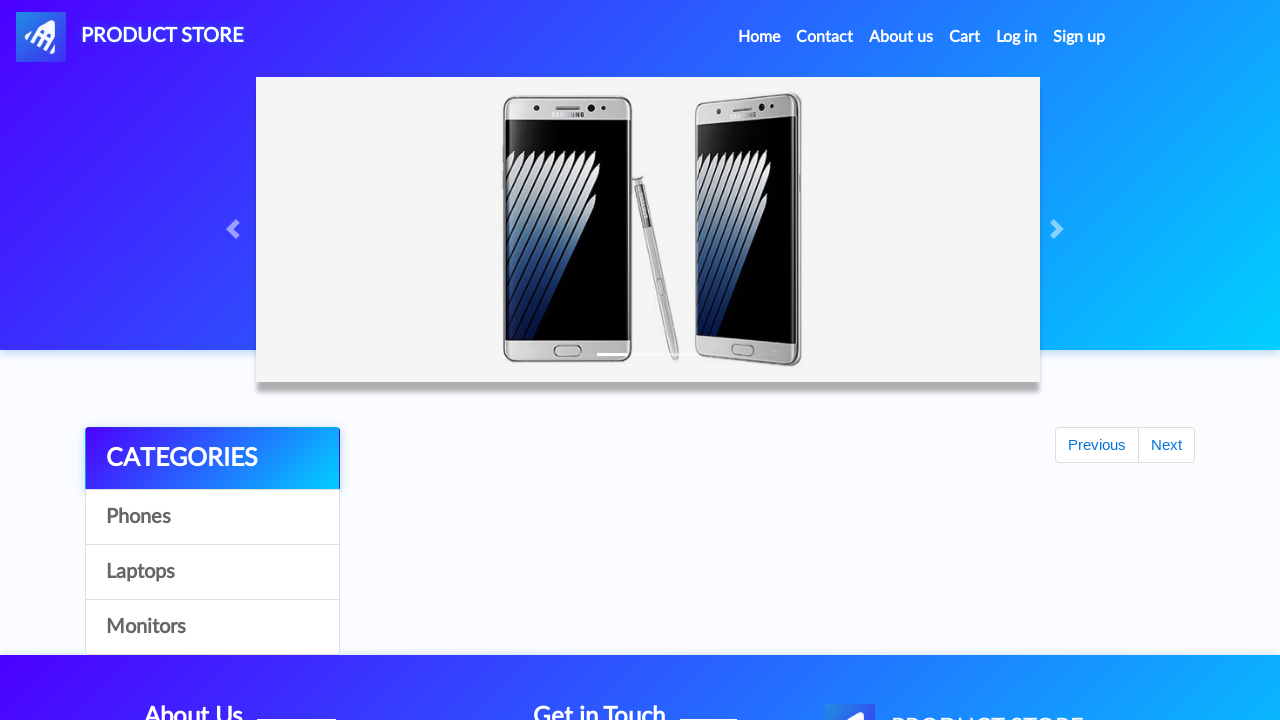

Clicked on Nokia lumia 1520 product at (769, 603) on text=Nokia lumia 1520
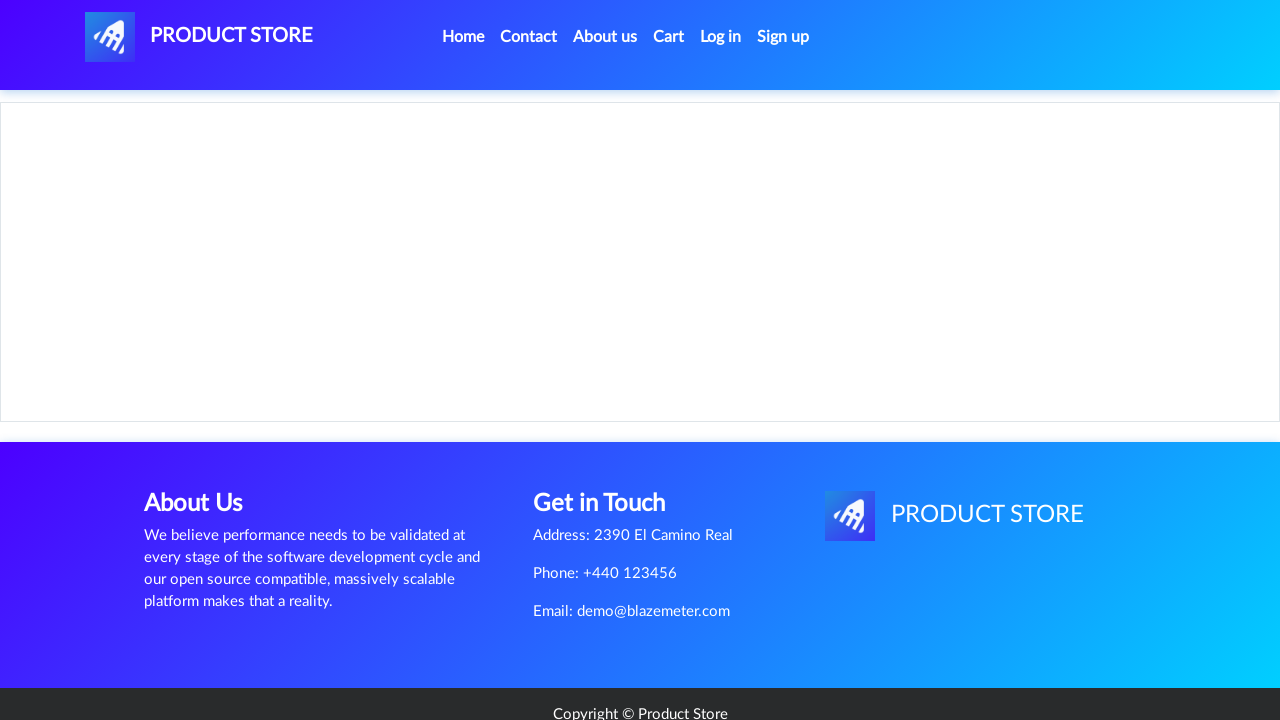

Clicked Add to cart button for Nokia lumia 1520 at (610, 440) on text=Add to cart
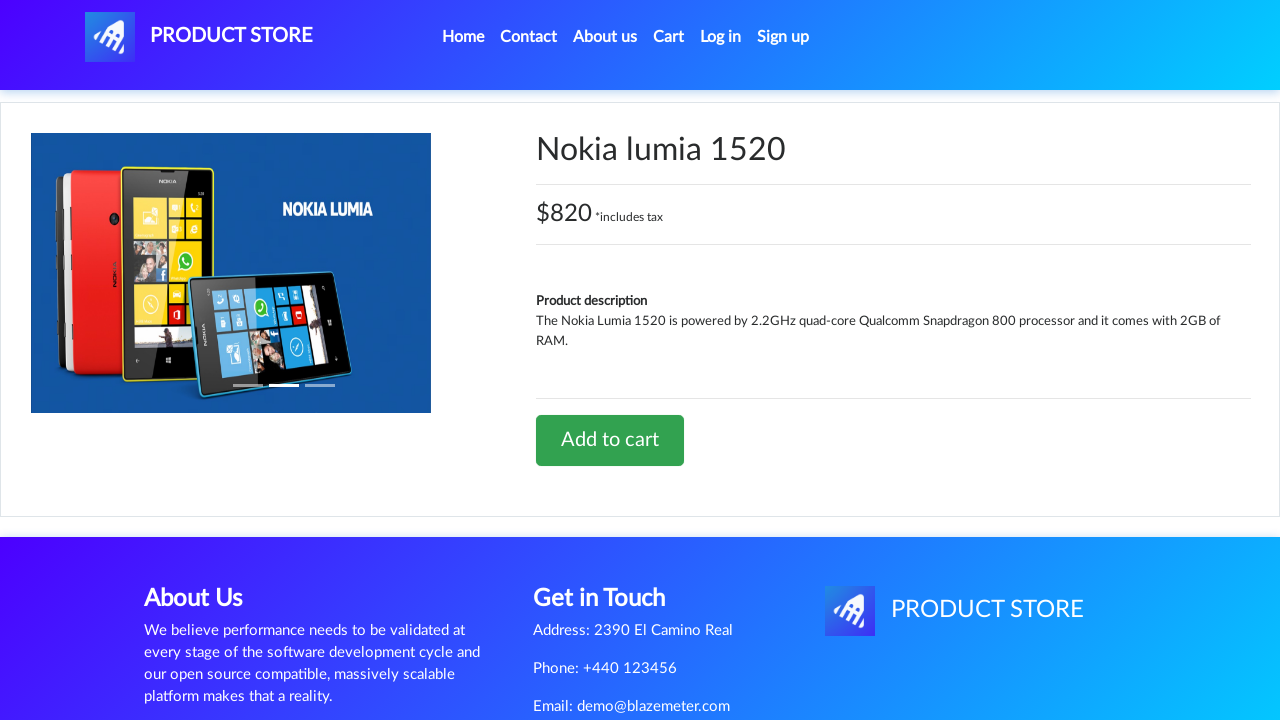

Accepted confirmation dialog for adding Nokia lumia 1520 to cart
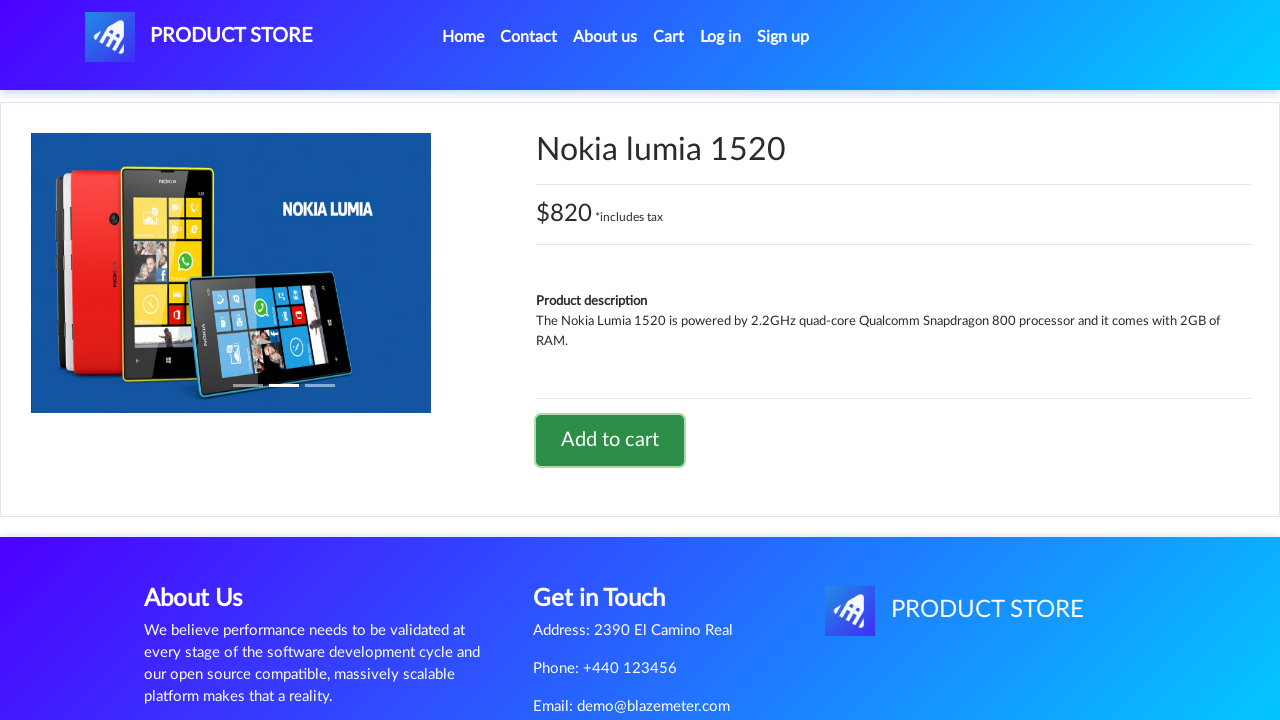

Navigated back to home page at (199, 37) on a[href='index.html']
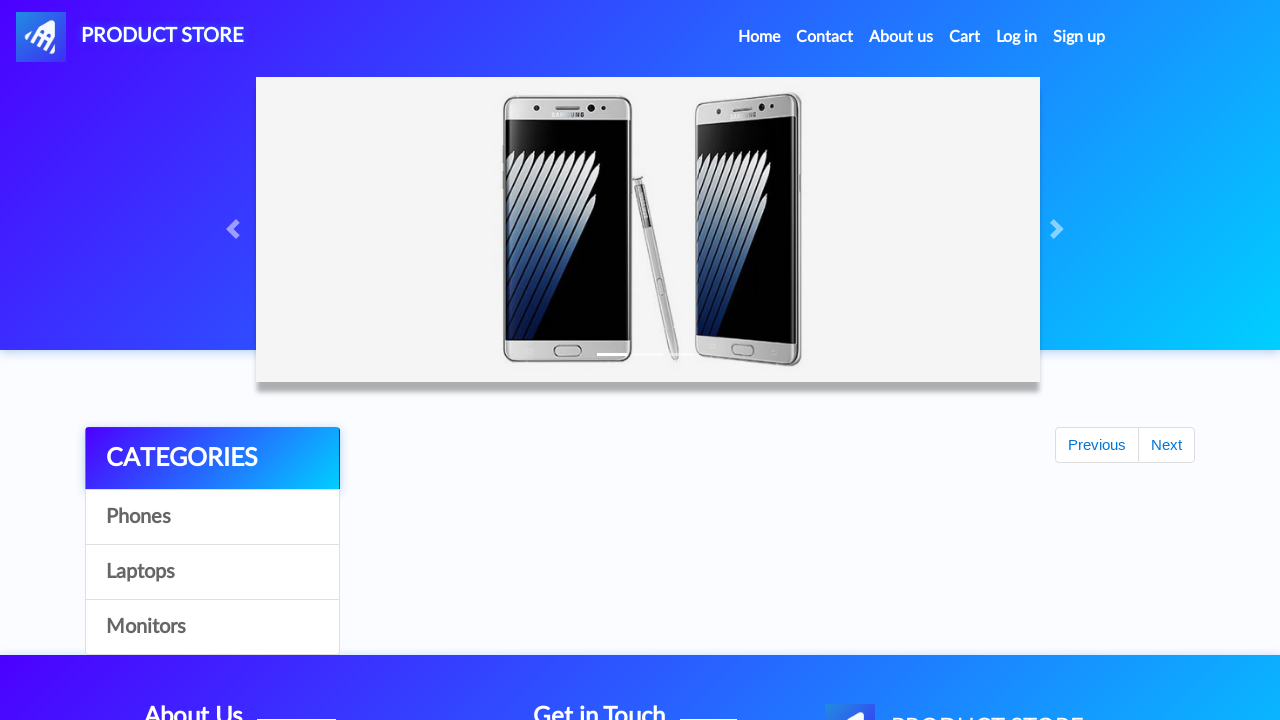

Clicked on cart button to view shopping cart at (965, 37) on #cartur
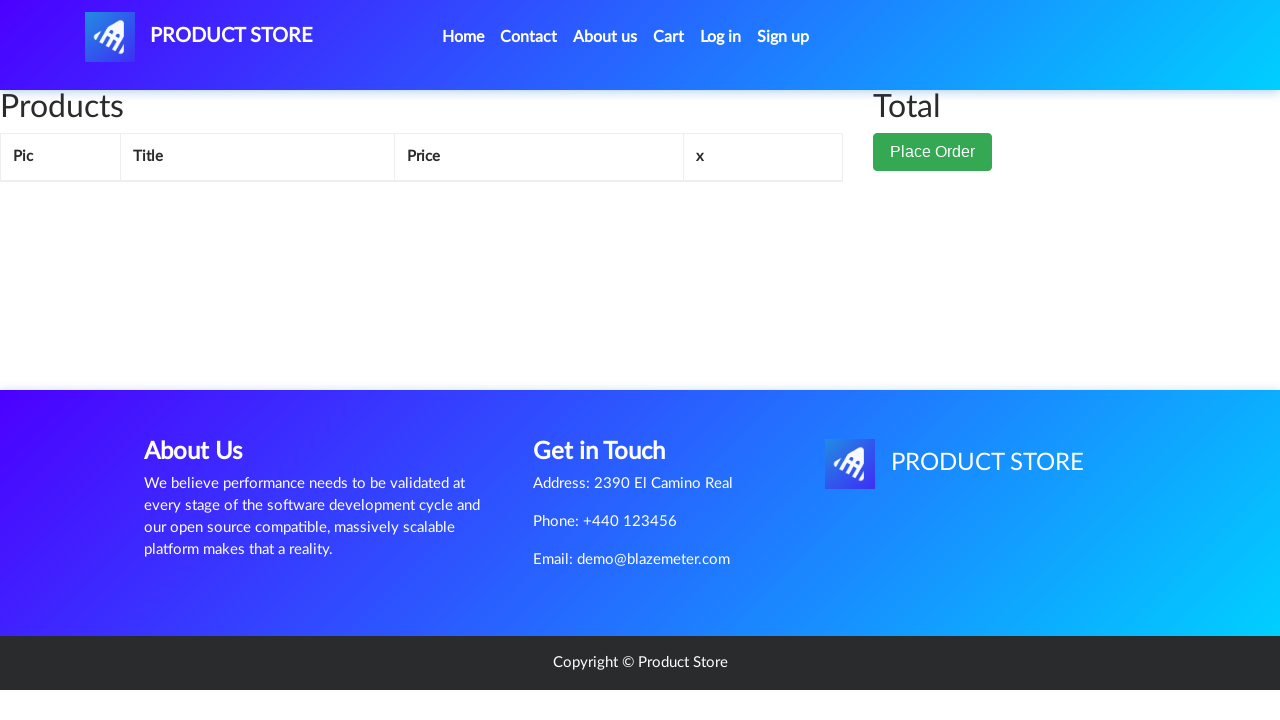

Cart page loaded and delete button visible
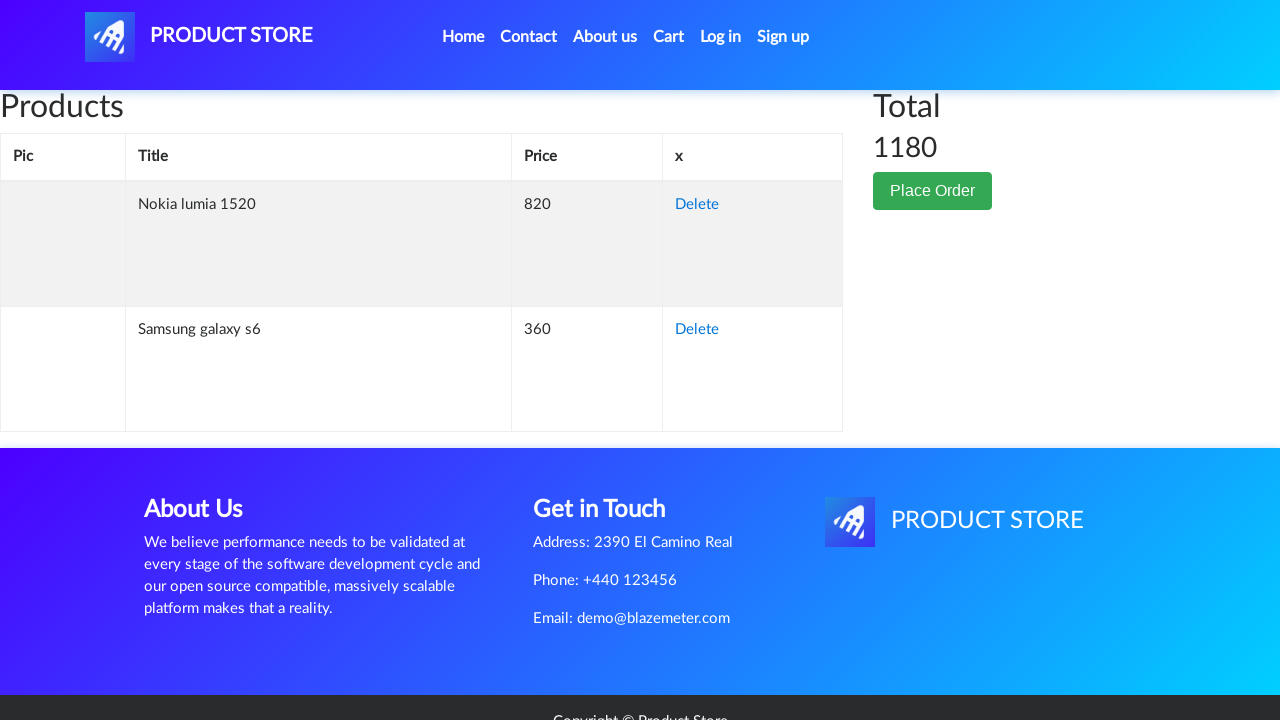

Clicked Delete button for Samsung galaxy s6 from cart at (697, 330) on xpath=//tr[td[text()='Samsung galaxy s6']]//a[text()='Delete']
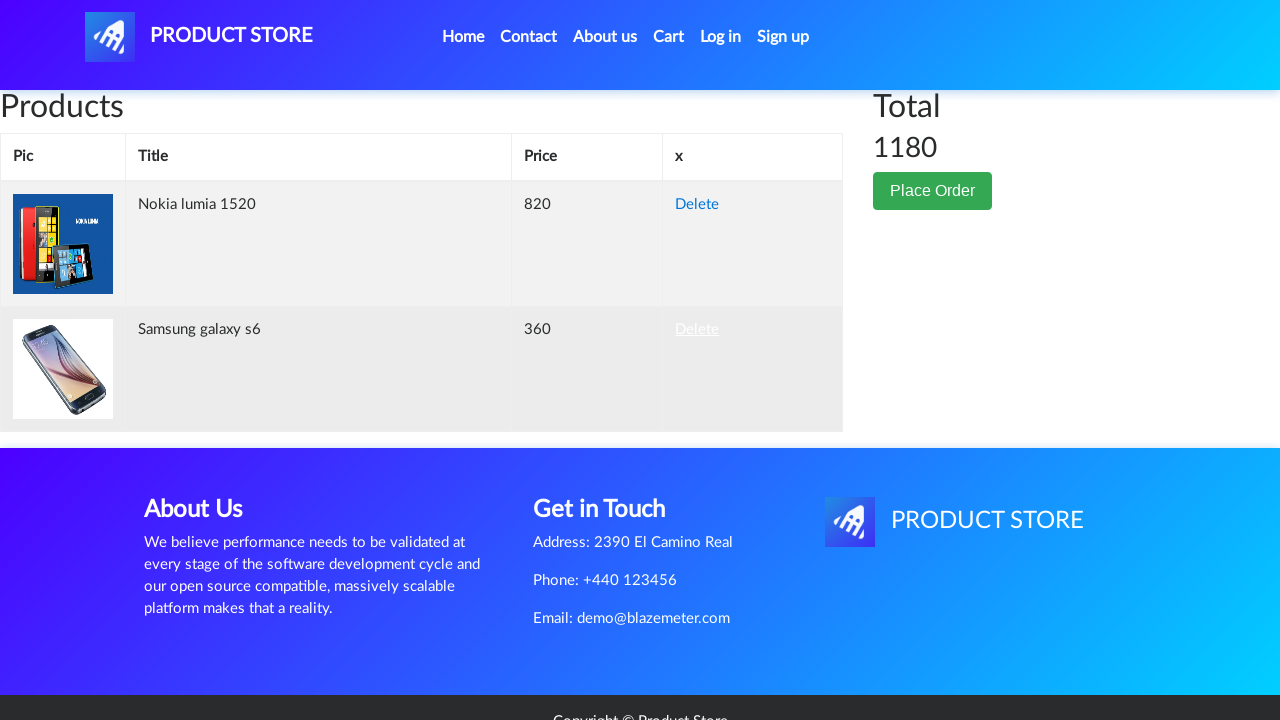

Waited for 500ms after deleting first item
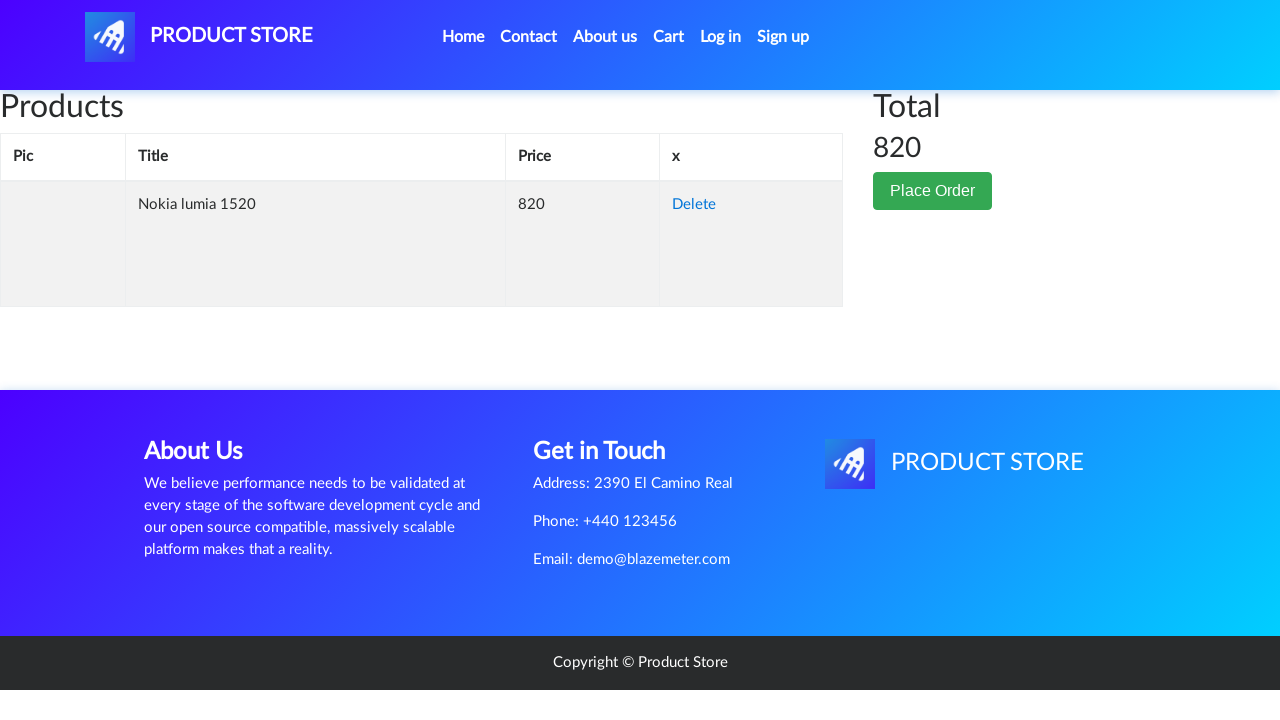

Clicked Delete button for Nokia lumia 1520 from cart at (694, 205) on xpath=//tr[td[text()='Nokia lumia 1520']]//a[text()='Delete']
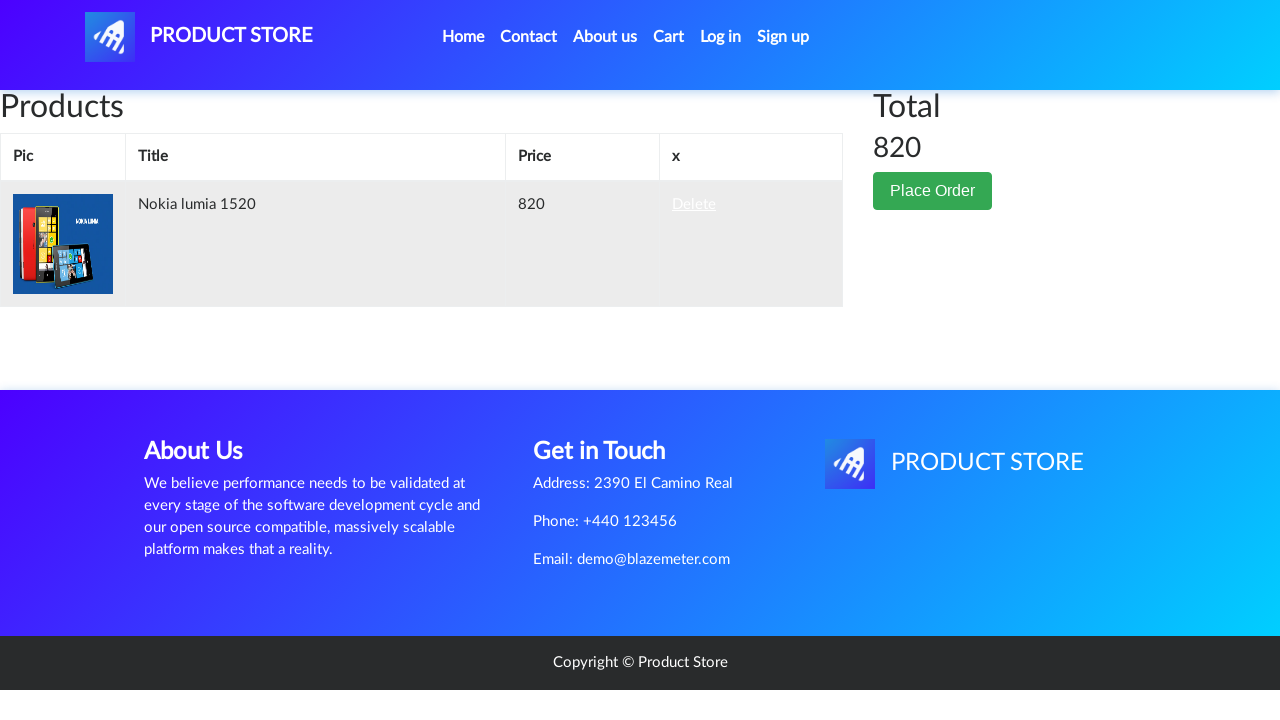

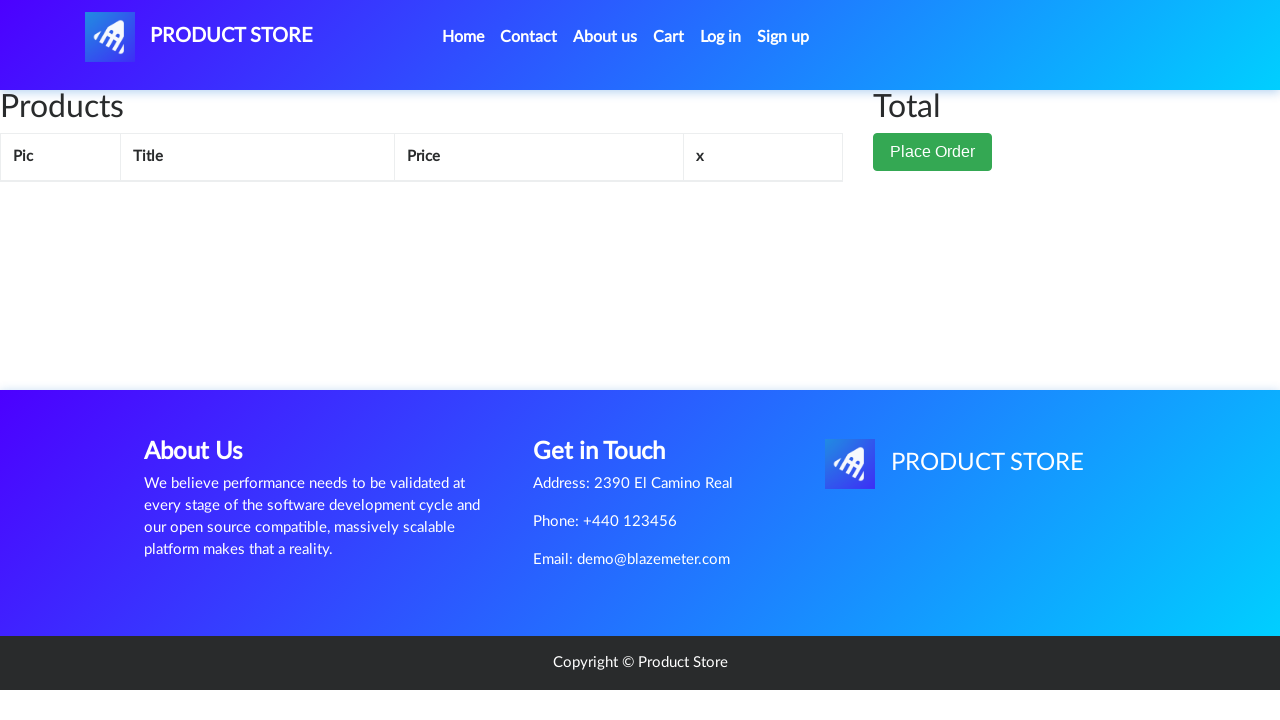